Tests the multiplication operation on an online calculator by entering two numbers to multiply, clicking the result button, and verifying the calculation

Starting URL: https://www.calculadoraonline.com.br/basica

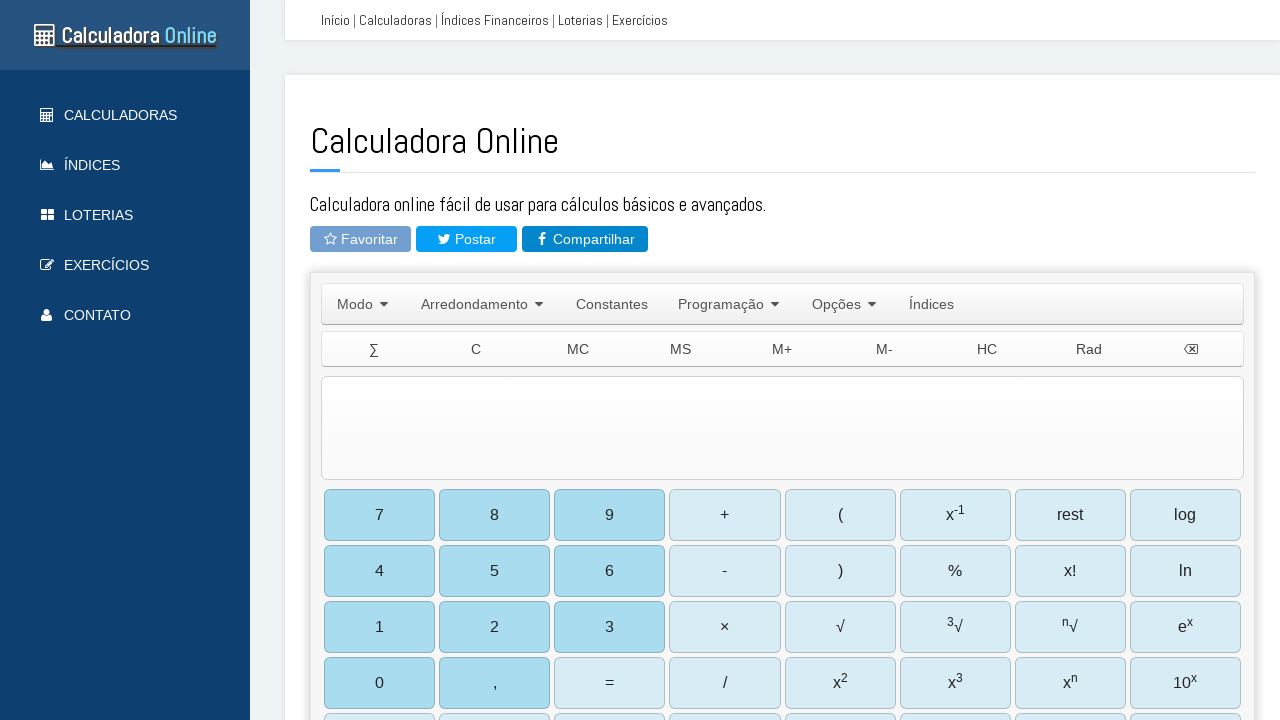

Filled calculator input field with multiplication expression '8*12' on #TIExp
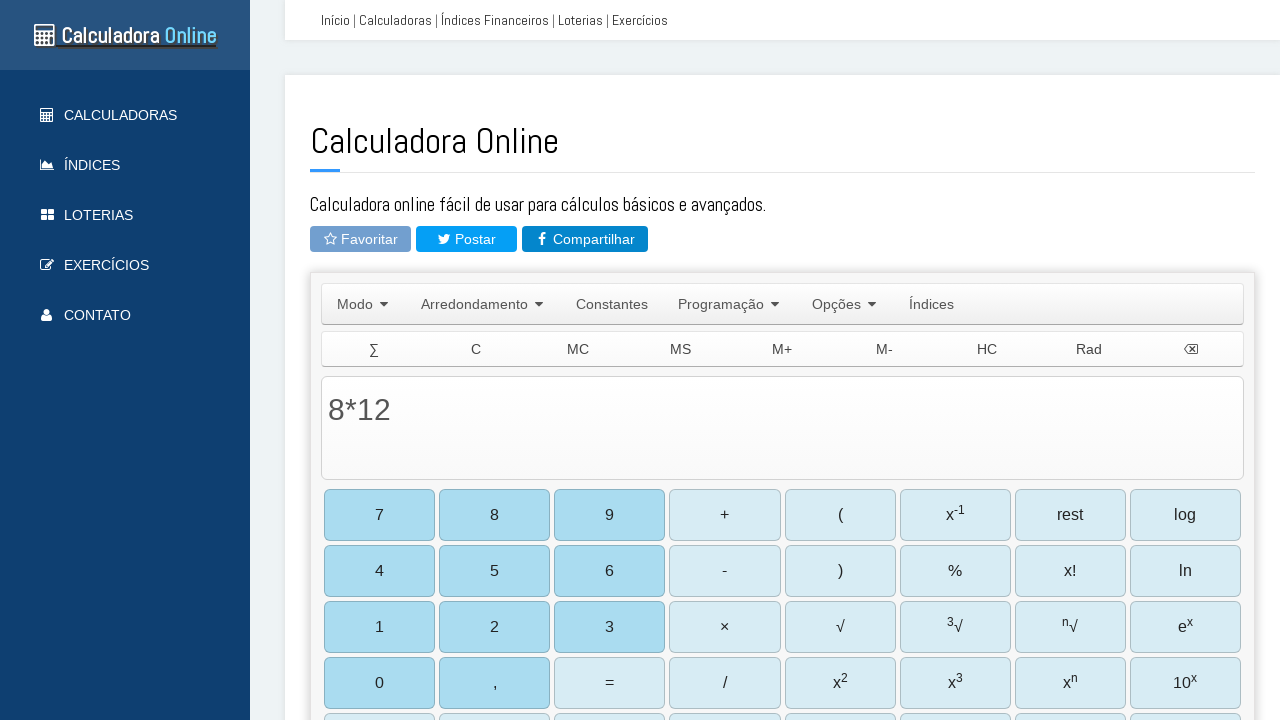

Clicked the equals button to calculate the multiplication result at (610, 683) on #b27
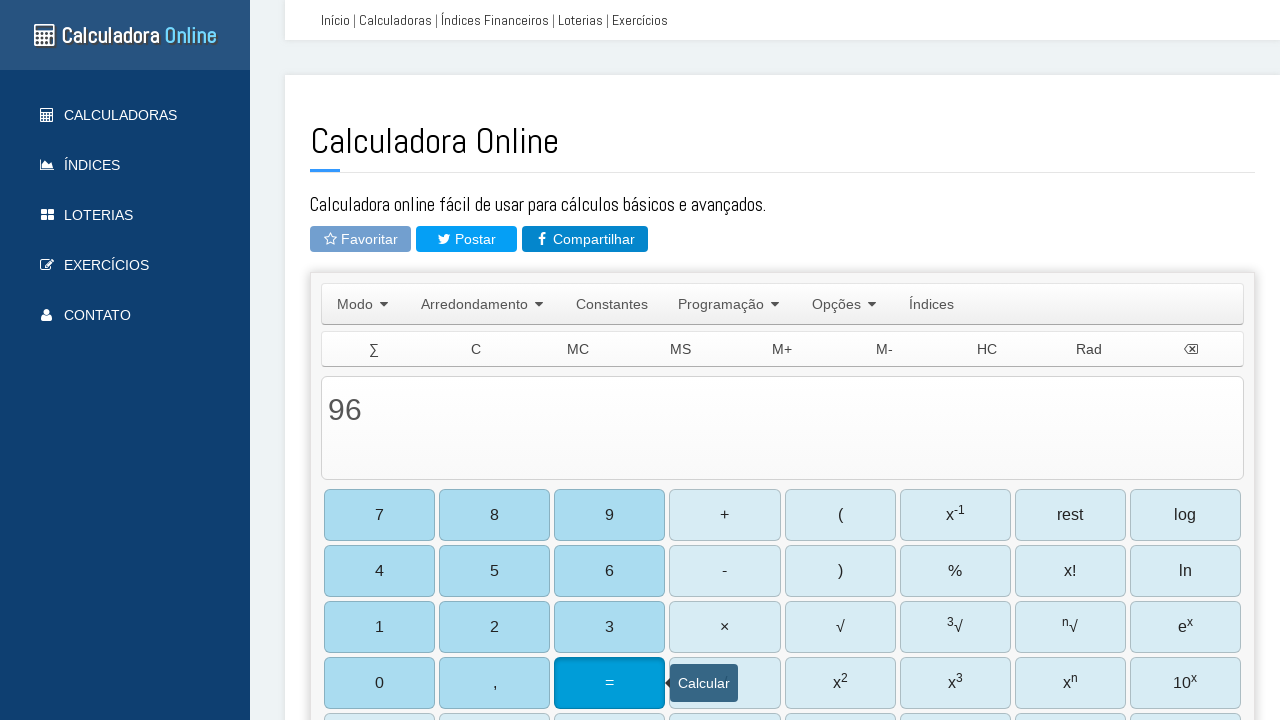

Waited 500ms for calculation to complete
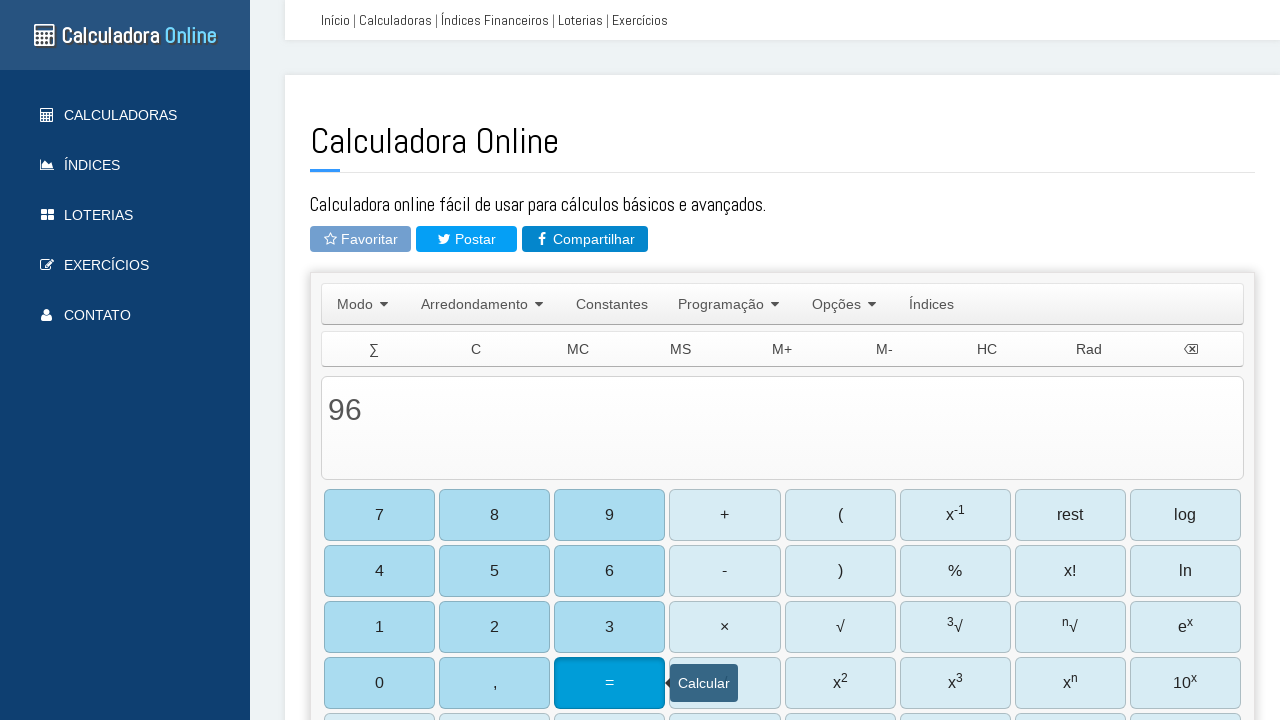

Retrieved result from input field: 96
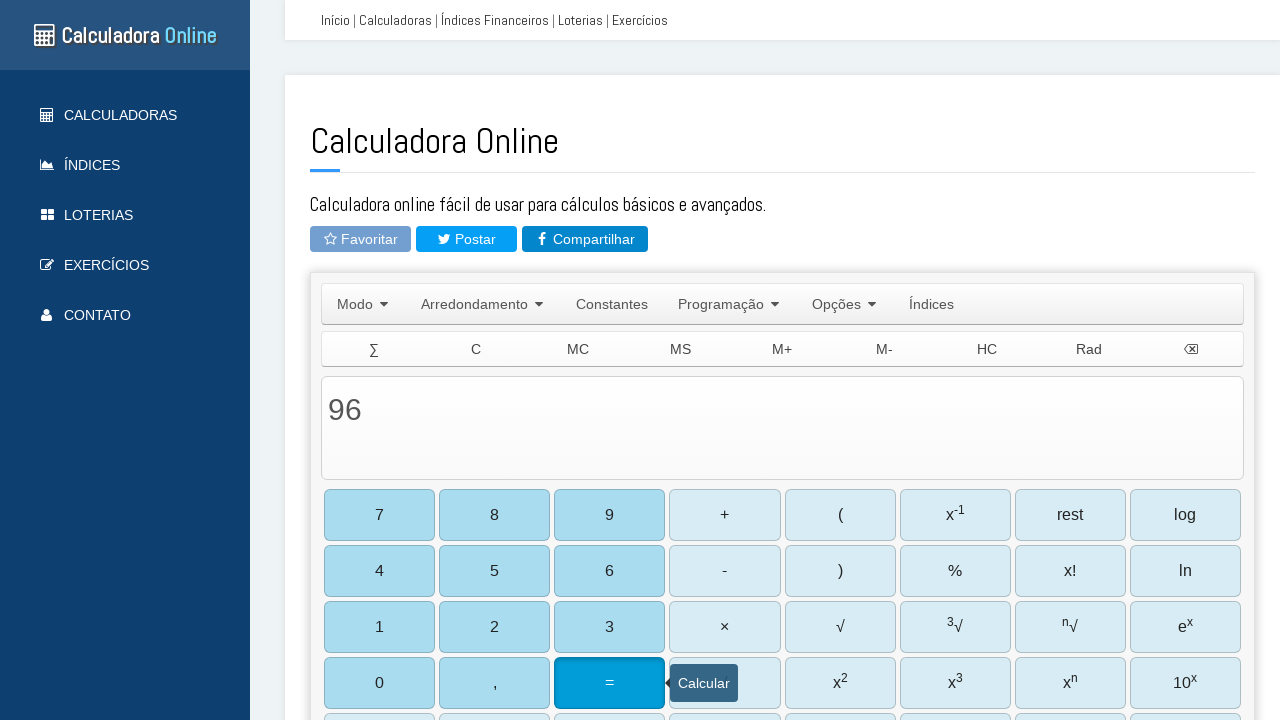

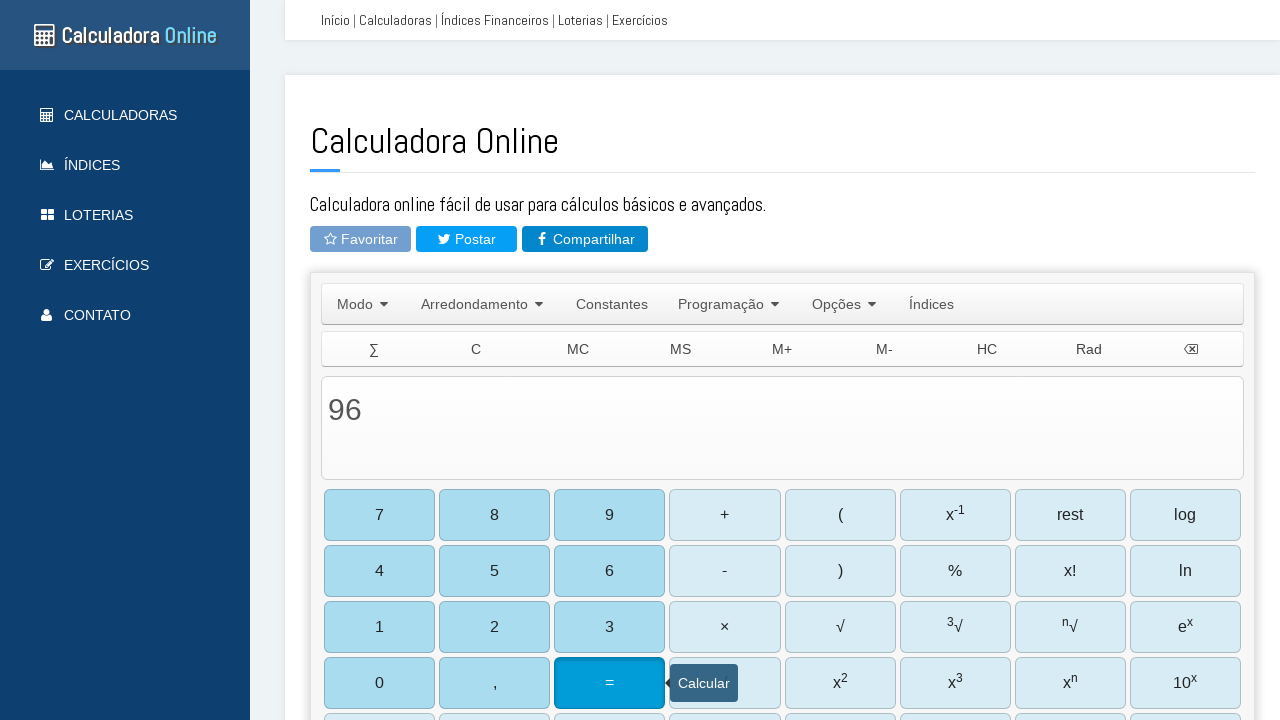